Tests getting text from a JavaScript confirm dialog and dismissing it

Starting URL: http://the-internet.herokuapp.com/javascript_alerts

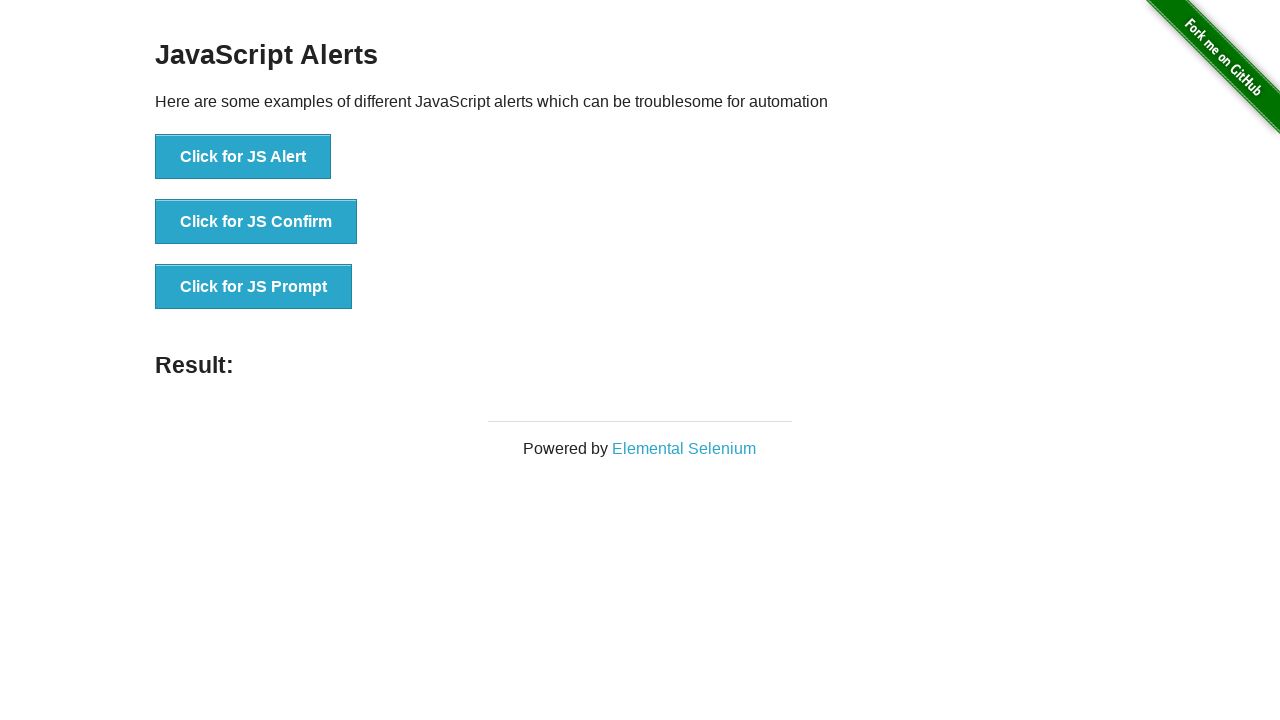

Set up dialog handler to capture and dismiss confirm dialogs
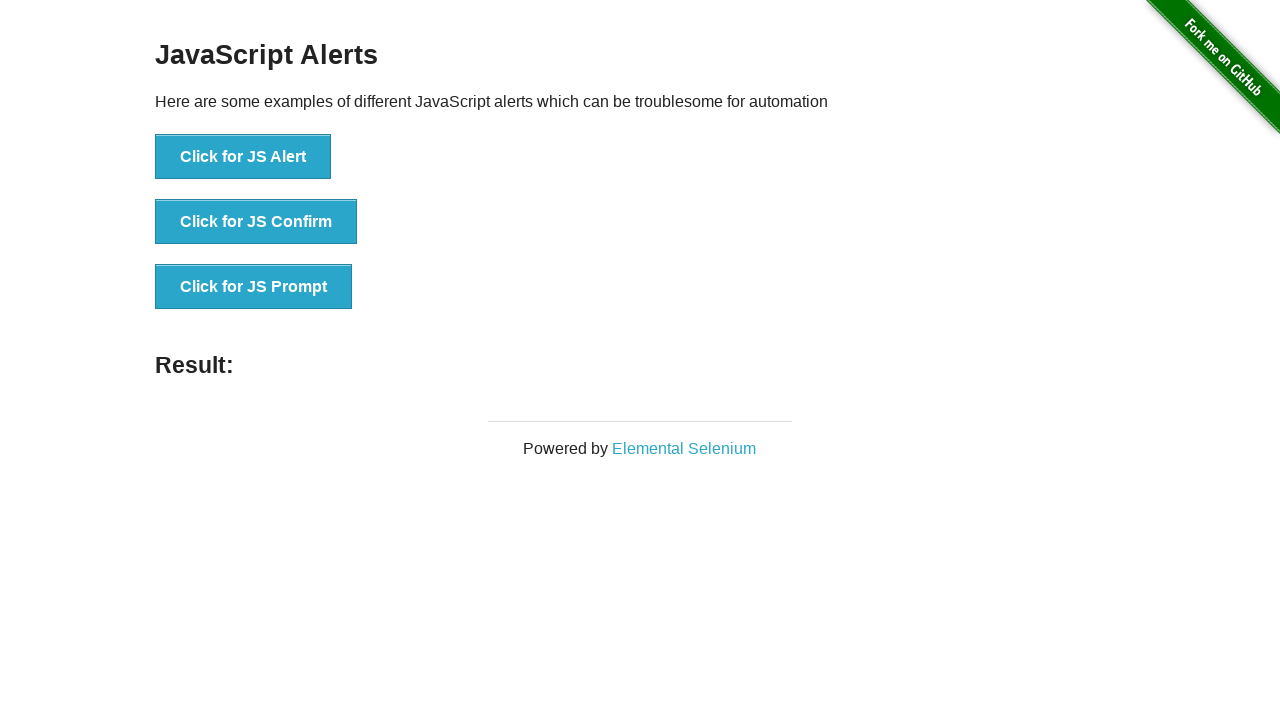

Clicked JS Confirm button to trigger confirm dialog at (256, 222) on button[onclick*='jsConfirm']
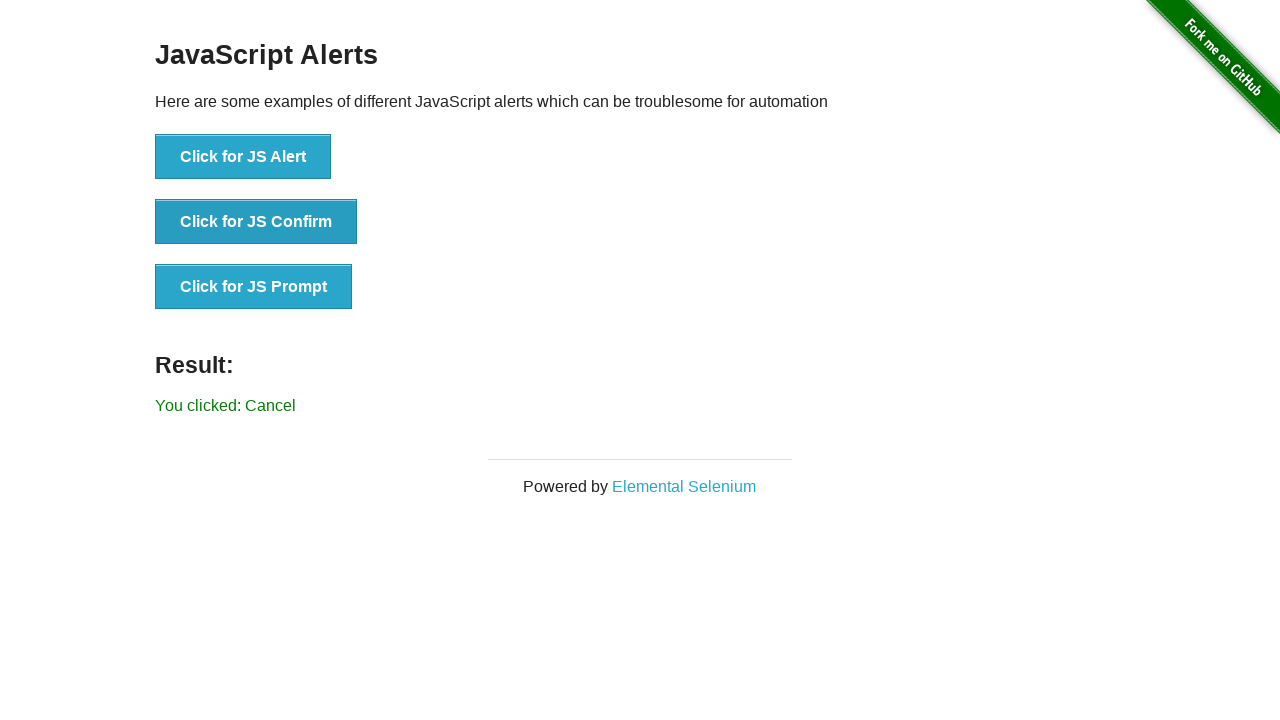

Verified dialog text matches 'I am a JS Confirm'
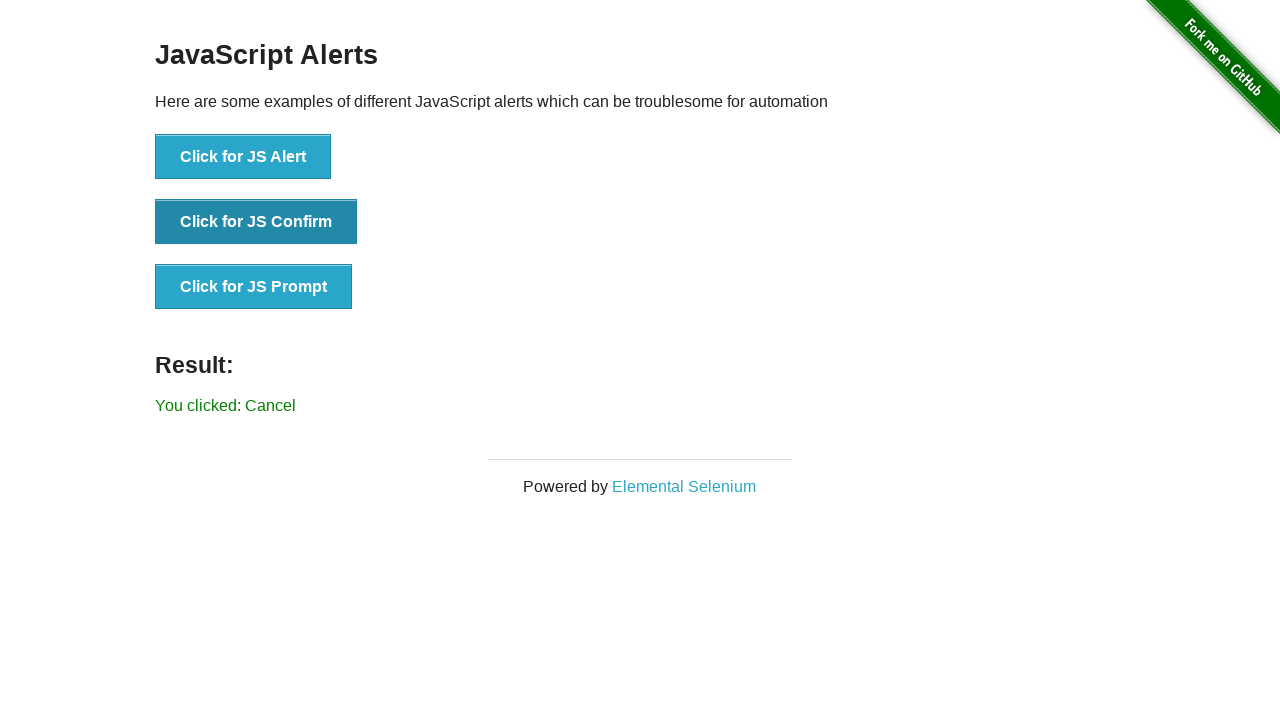

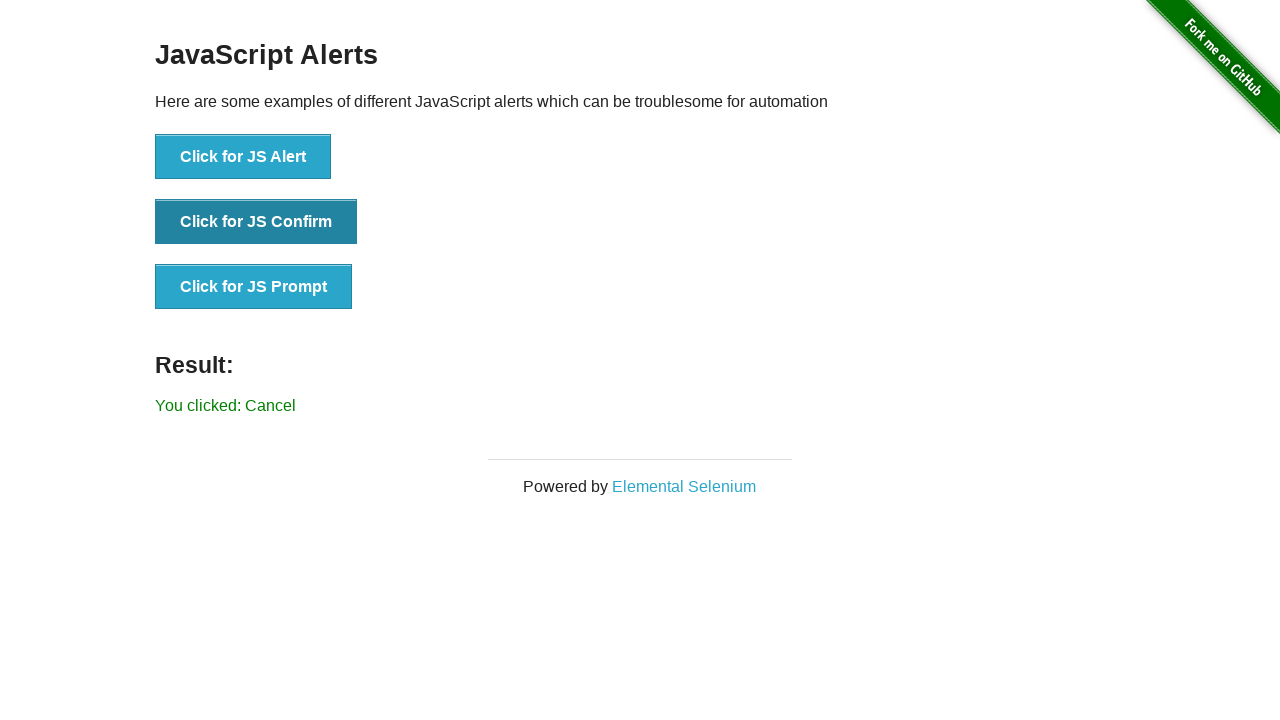